Tests the autosuggest/autocomplete functionality by typing partial text "Ind" in the input field and selecting "India" from the dropdown suggestions that appear.

Starting URL: https://rahulshettyacademy.com/dropdownsPractise/

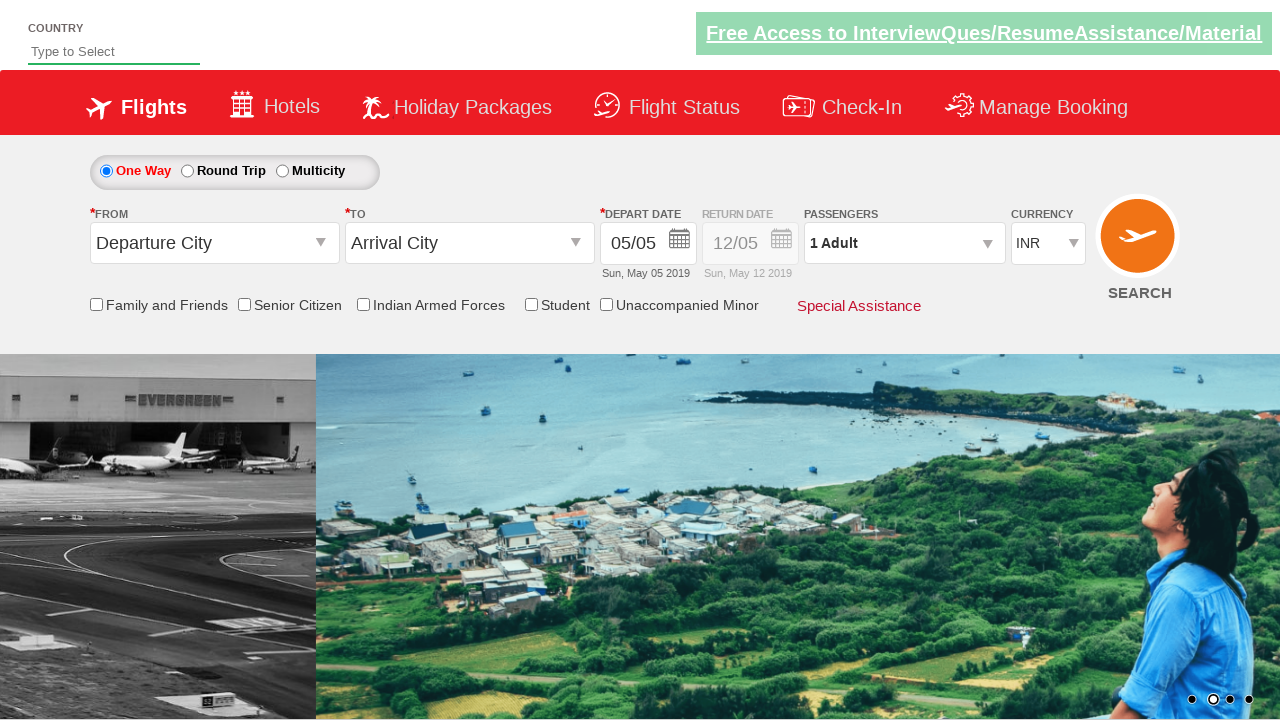

Typed 'Ind' in autosuggest input field on input#autosuggest
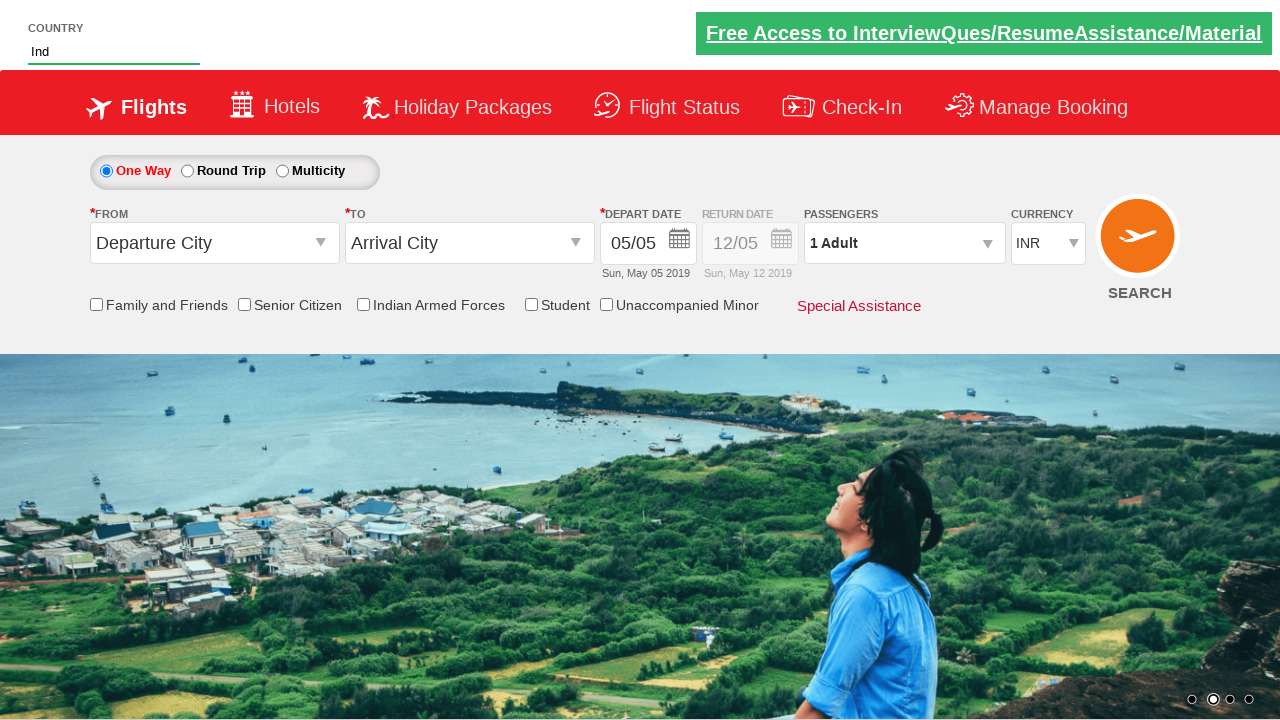

Autocomplete suggestions appeared
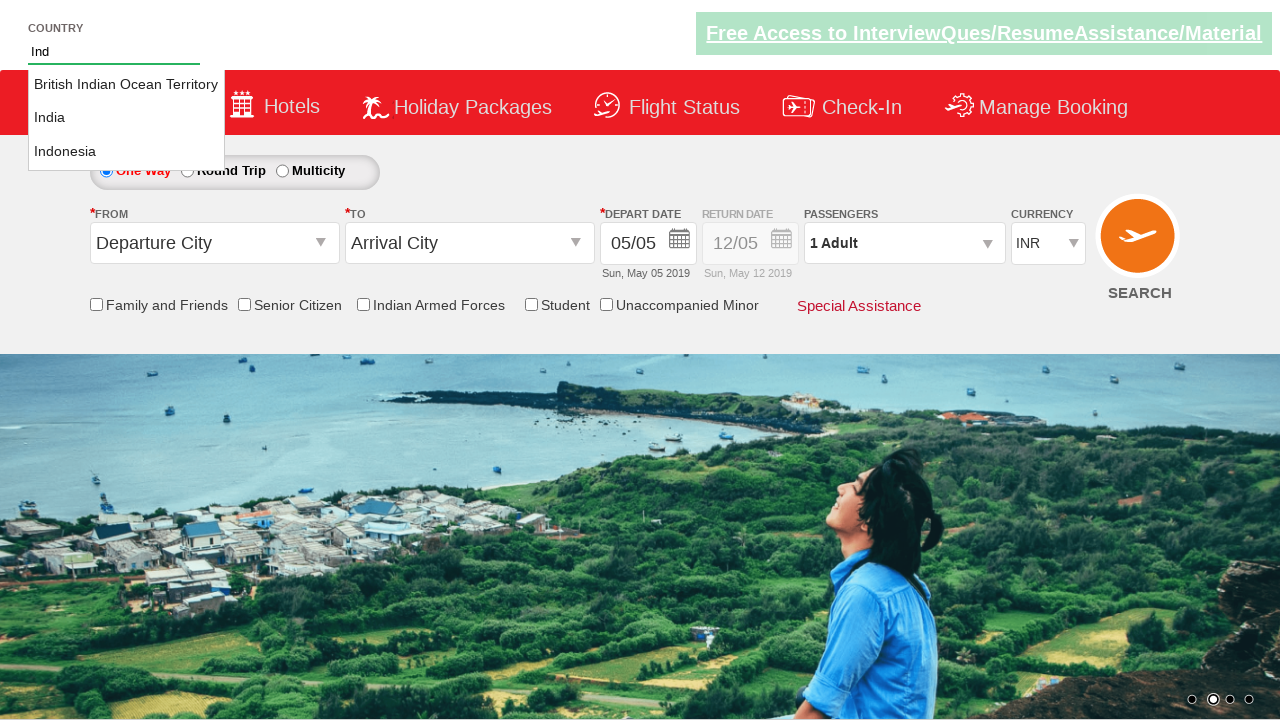

Located all suggestion options
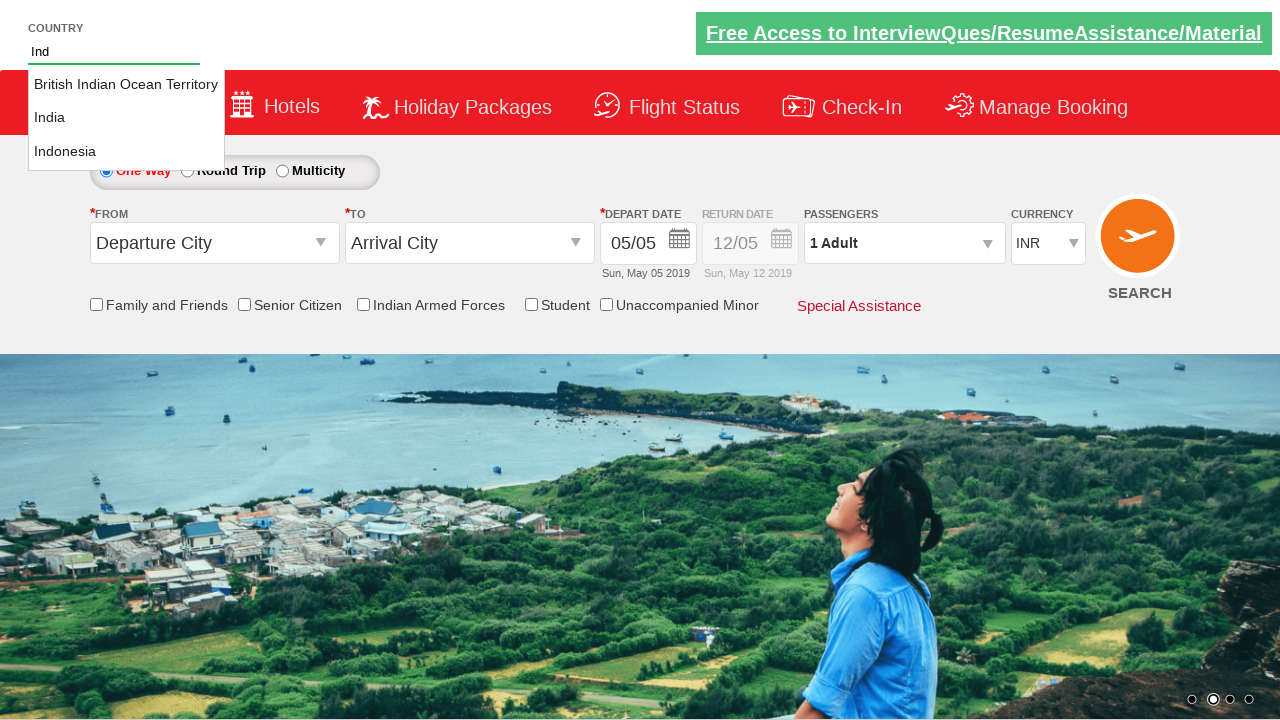

Found 3 suggestion options
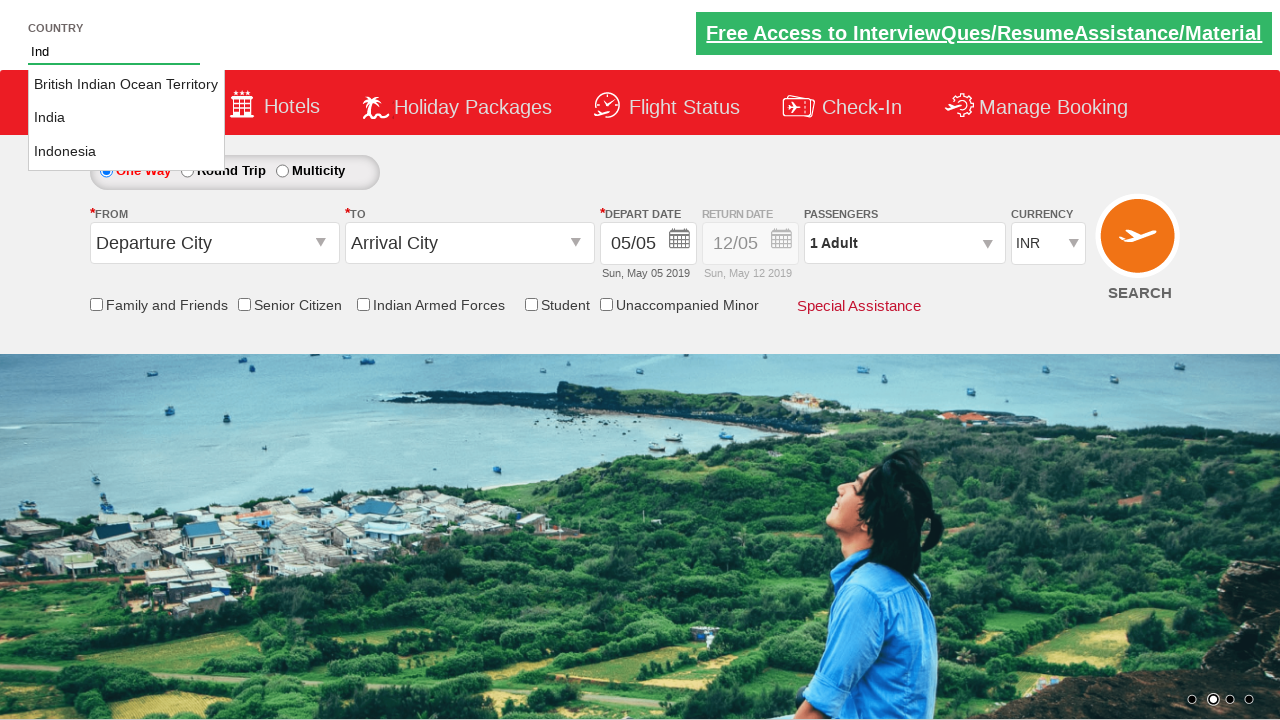

Clicked on 'India' from dropdown suggestions at (126, 118) on li.ui-menu-item a >> nth=1
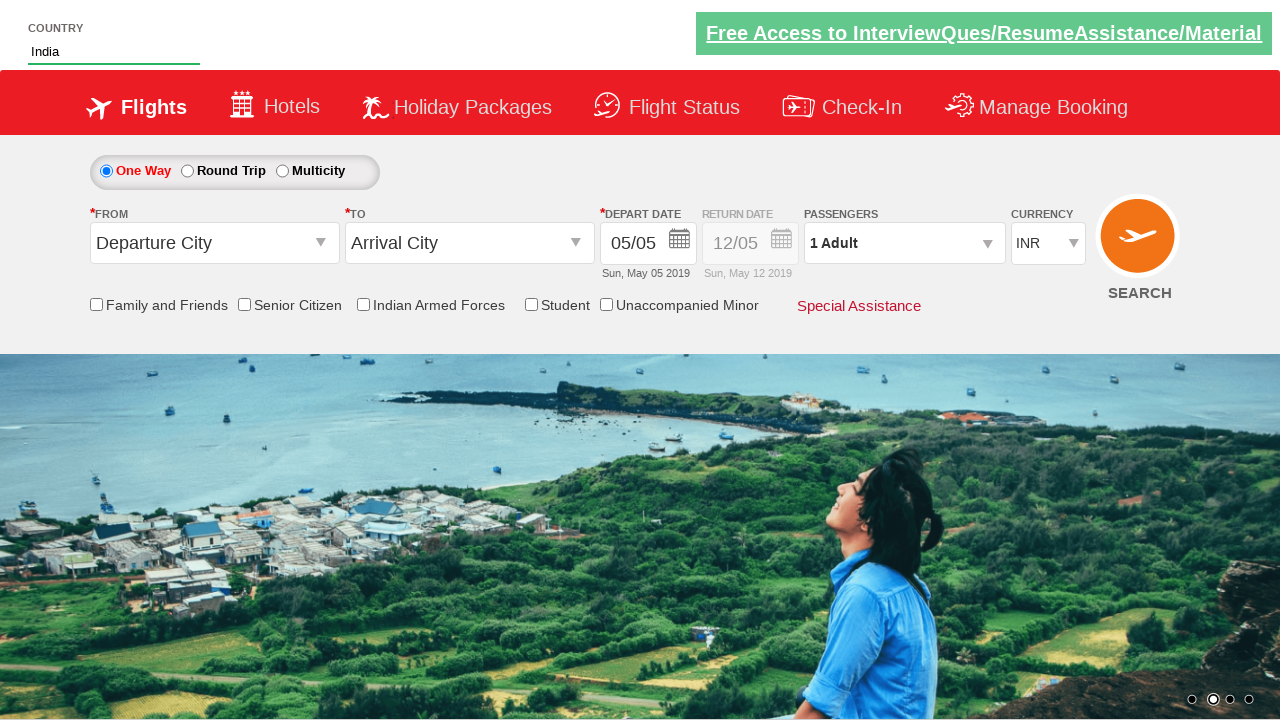

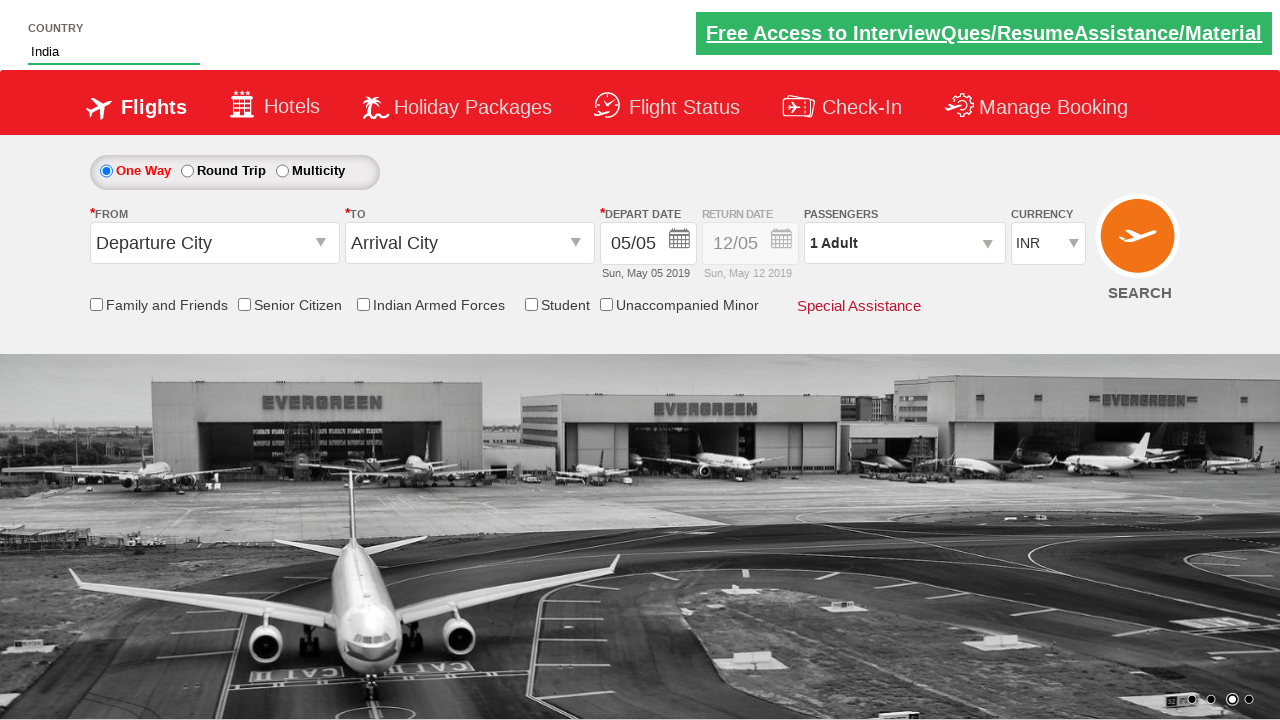